Tests contact form submission by navigating to the contact page, filling in mandatory and optional fields, submitting the form, and verifying successful submission

Starting URL: http://jupiter.cloud.planittesting.com

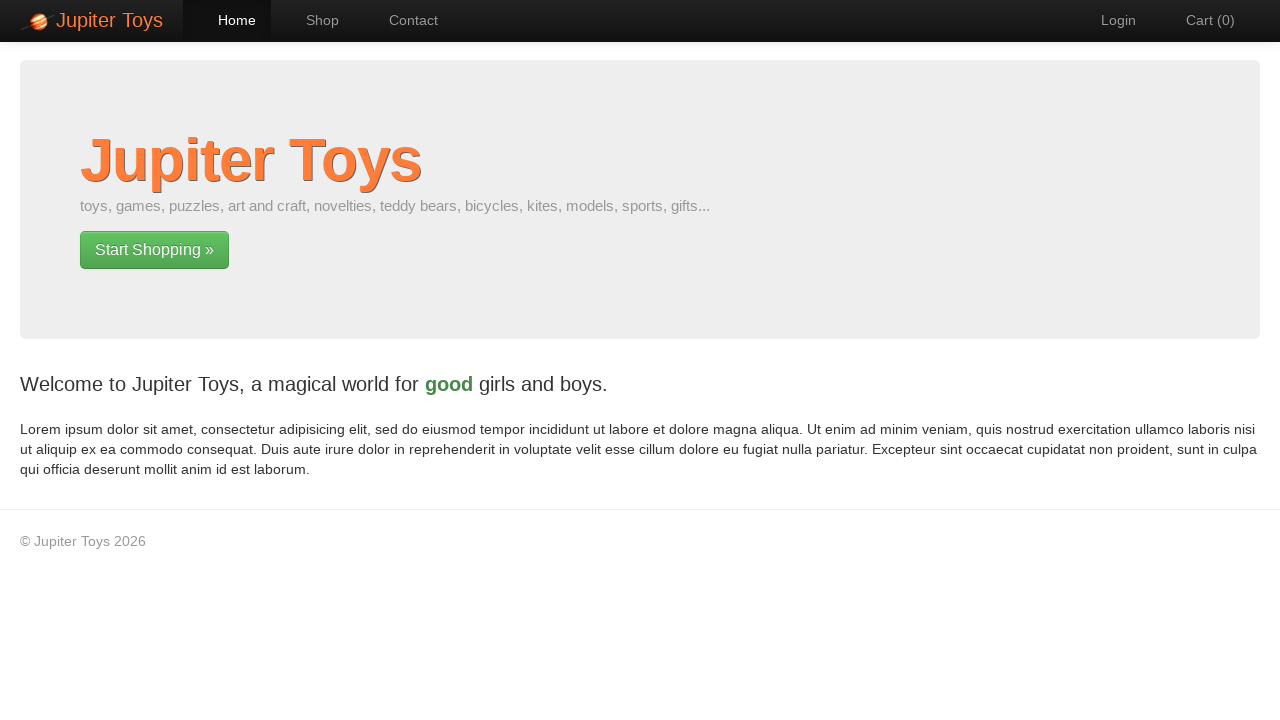

Clicked navigation link to contact page at (404, 20) on #nav-contact
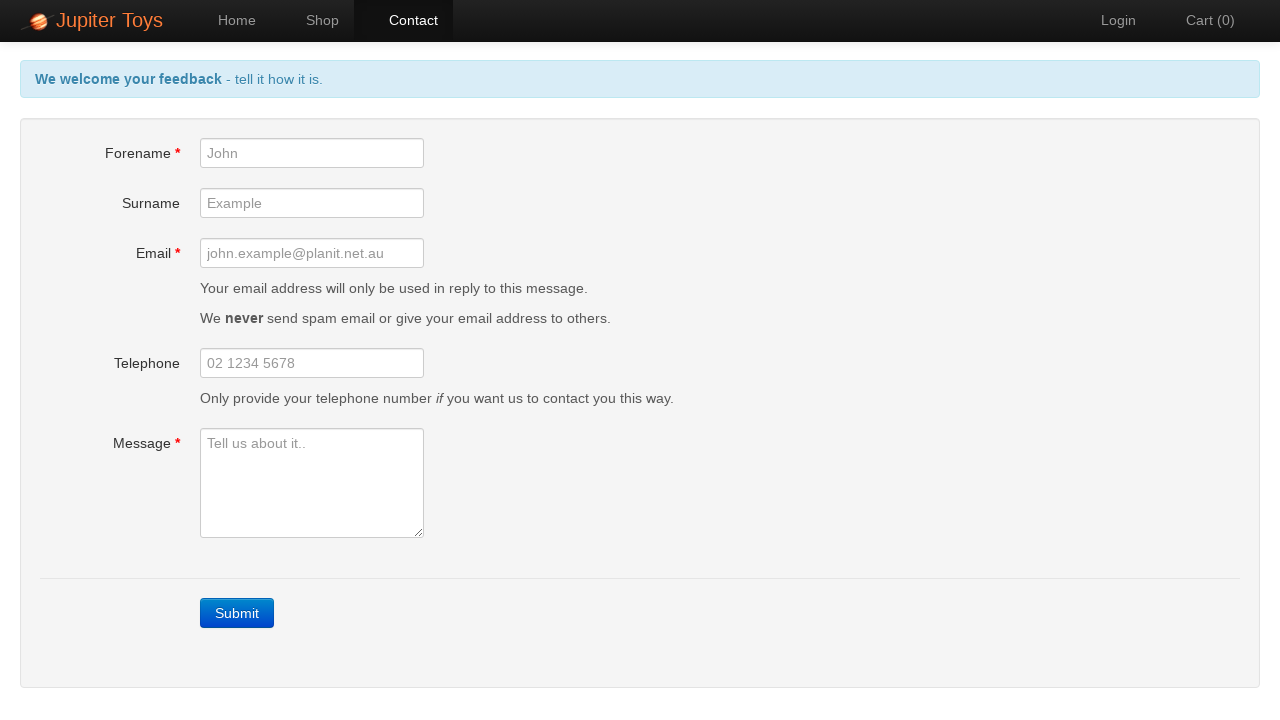

Contact form loaded with forename field visible
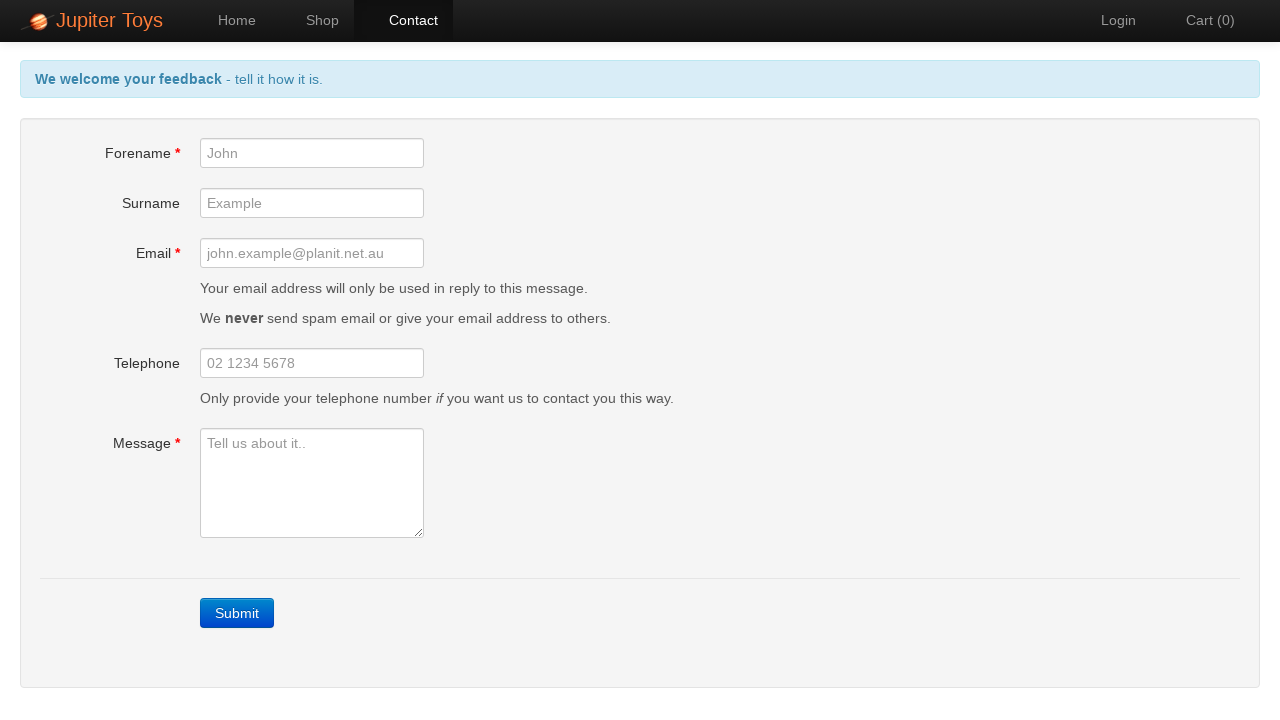

Filled forename field with 'John' on input#forename
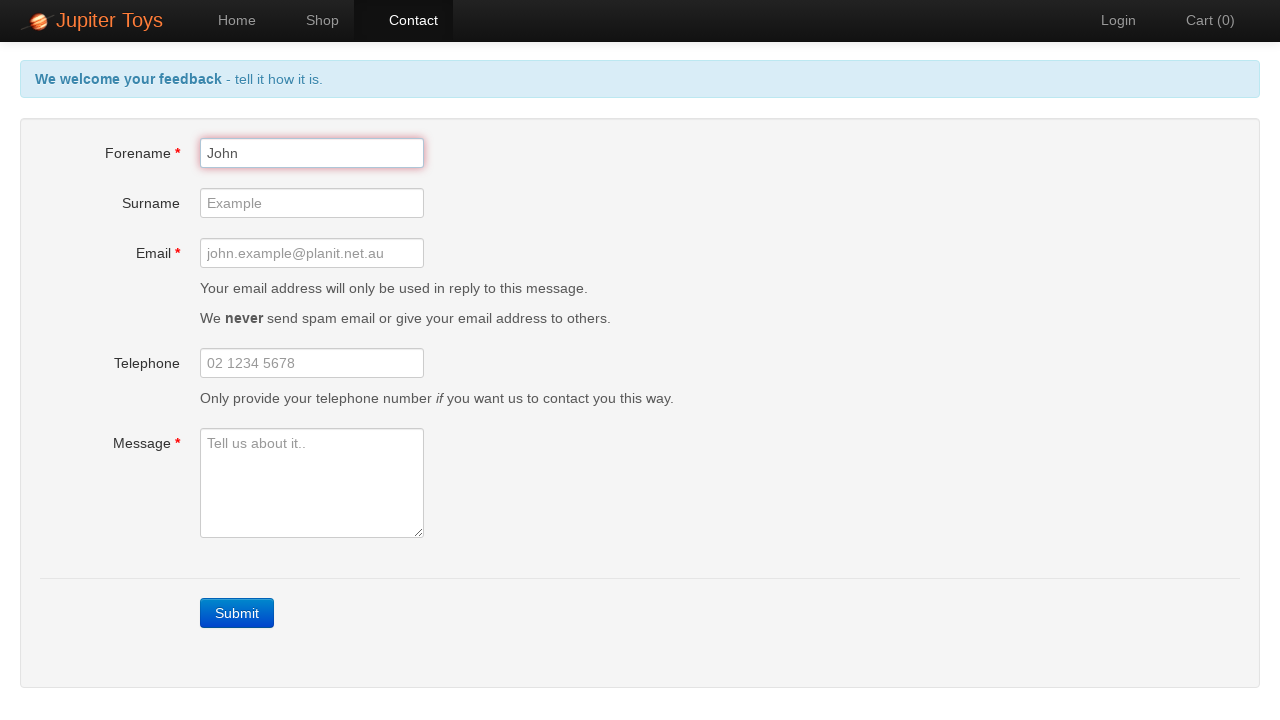

Filled email field with 'john.doe@example.com' on input#email
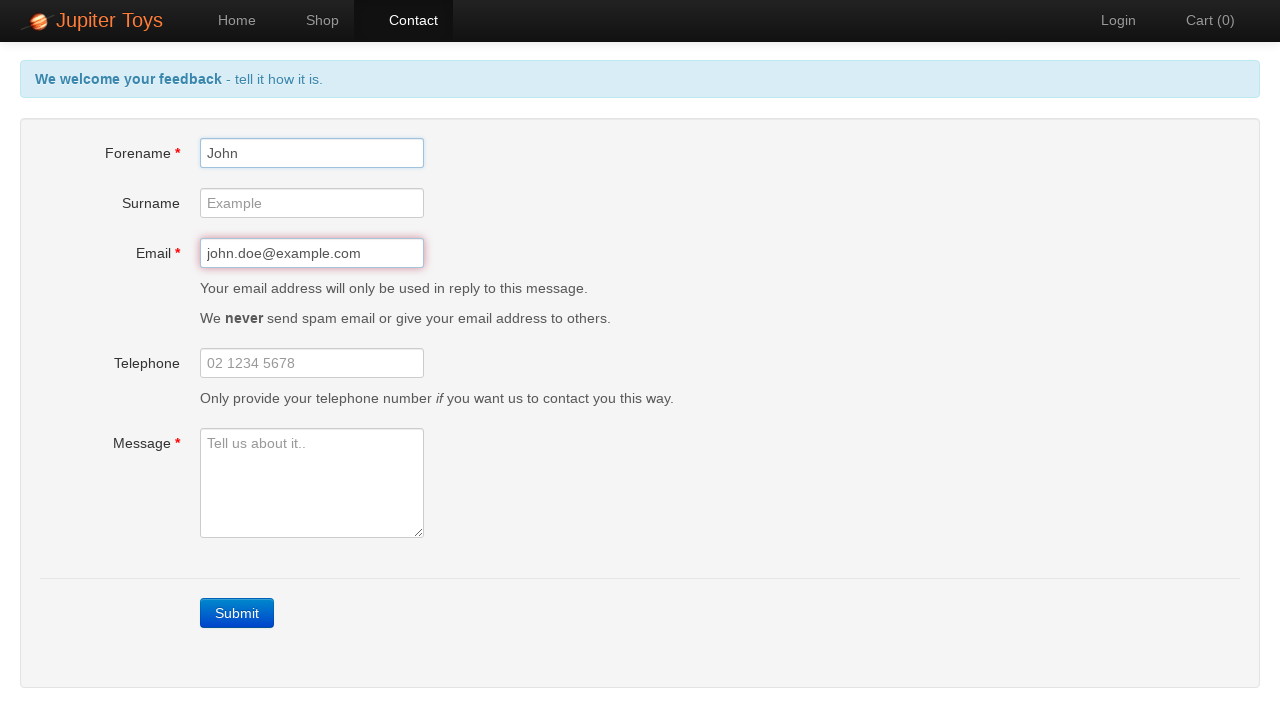

Filled message field with test feedback on #message
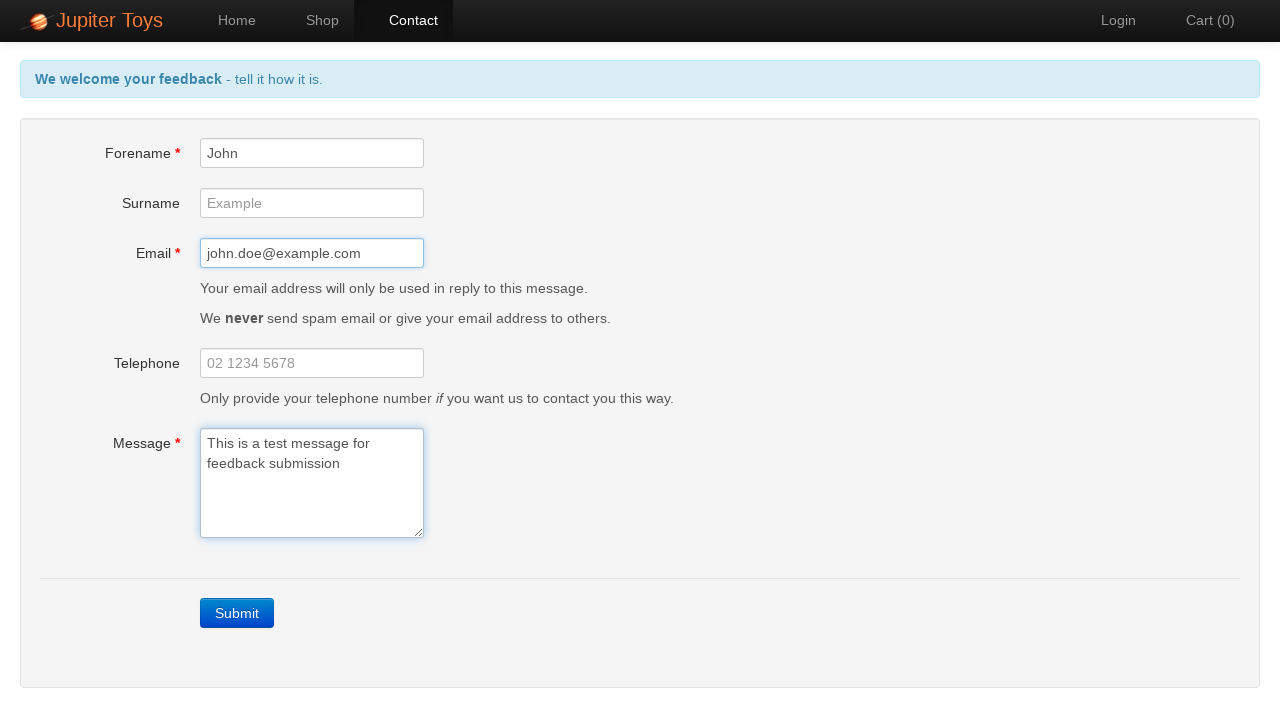

Filled surname field with 'Doe' on input#surname
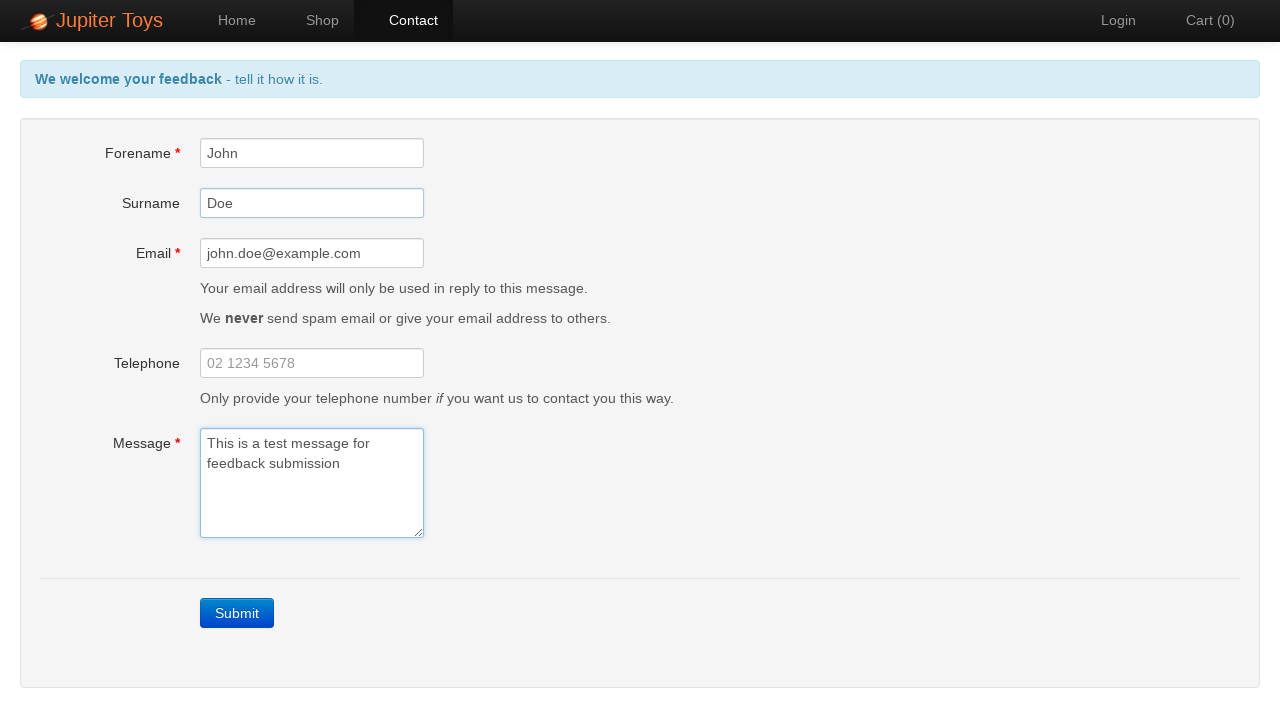

Filled telephone field with '555-123-4567' on input#telephone
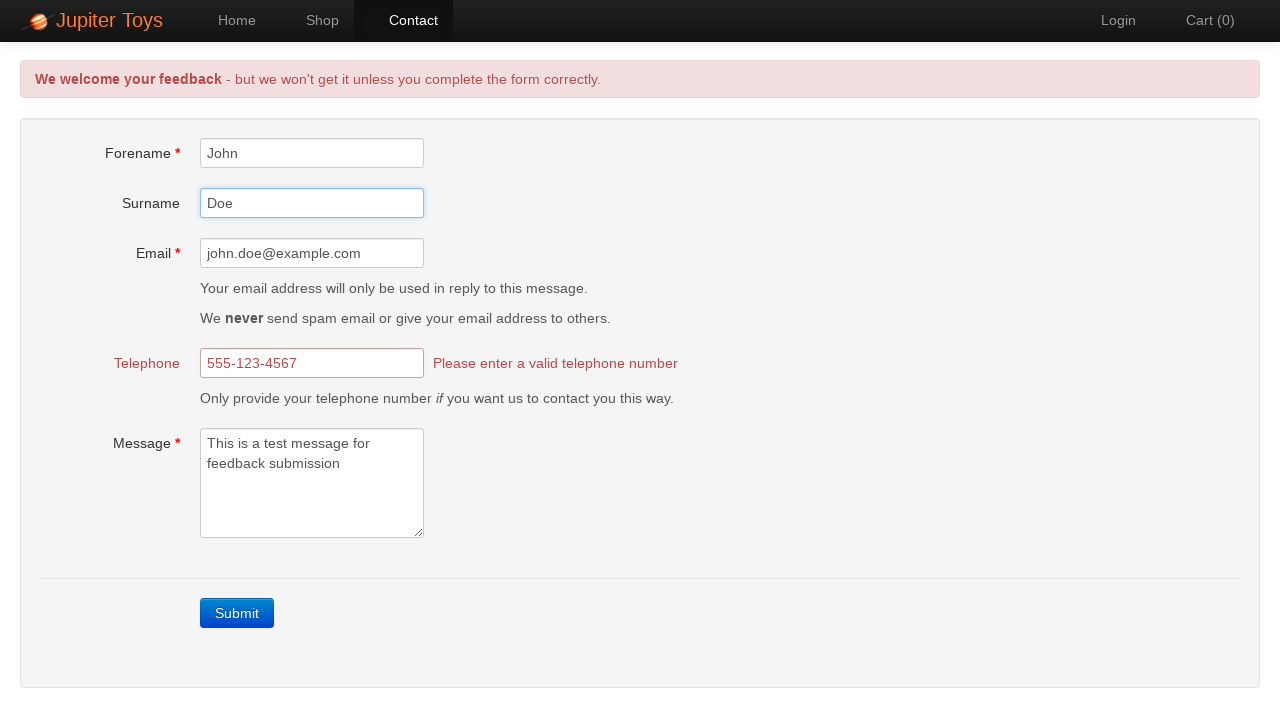

Clicked Submit button to submit contact form at (237, 613) on a:has-text('Submit')
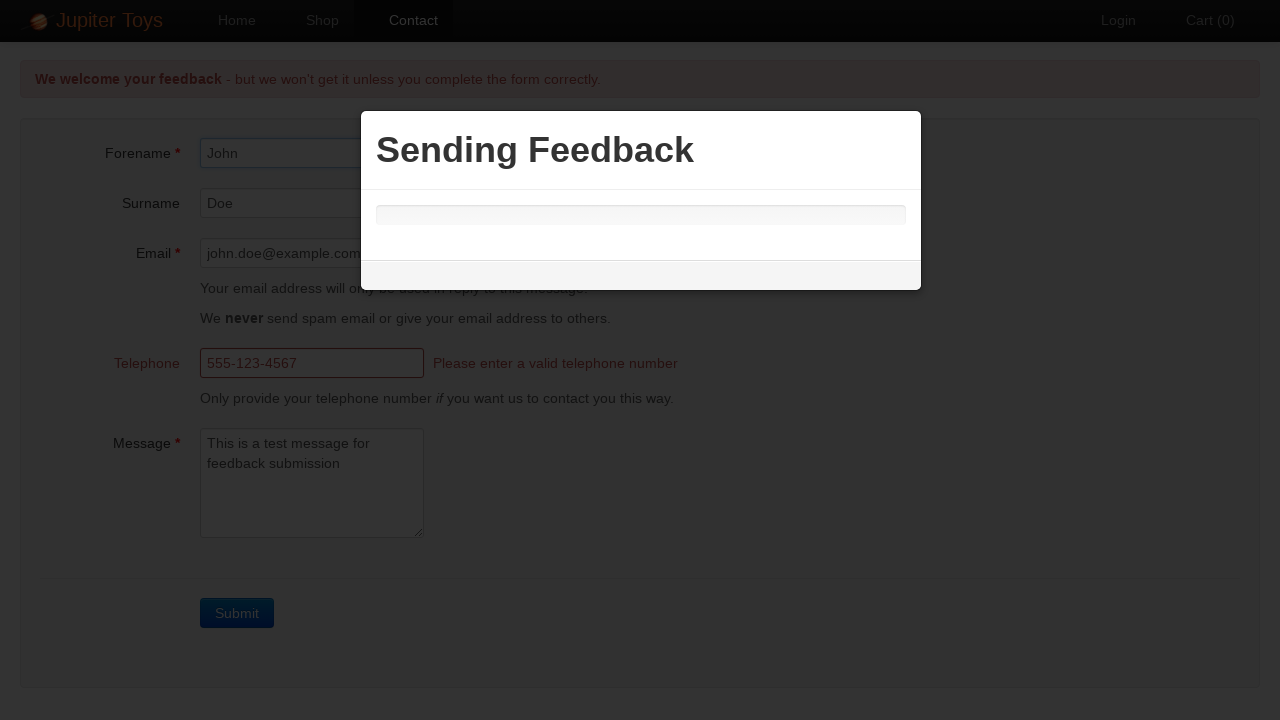

Submission confirmation page loaded with back button visible
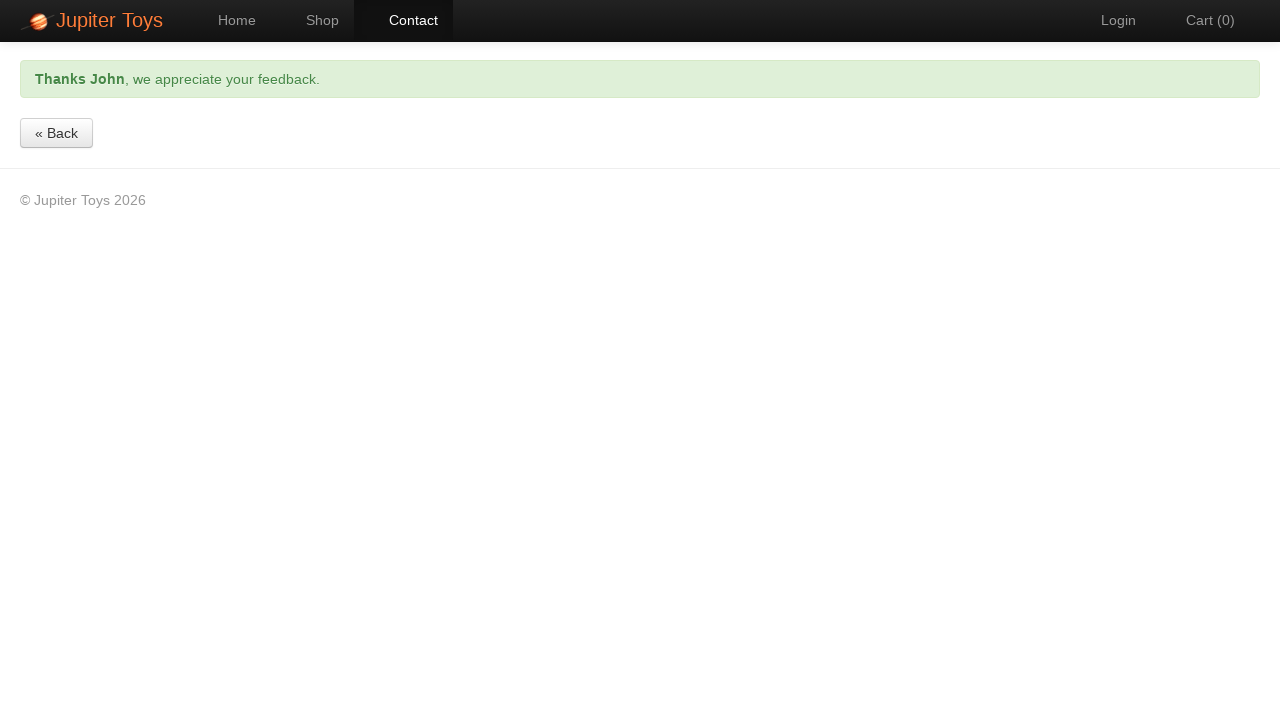

Located success alert message element
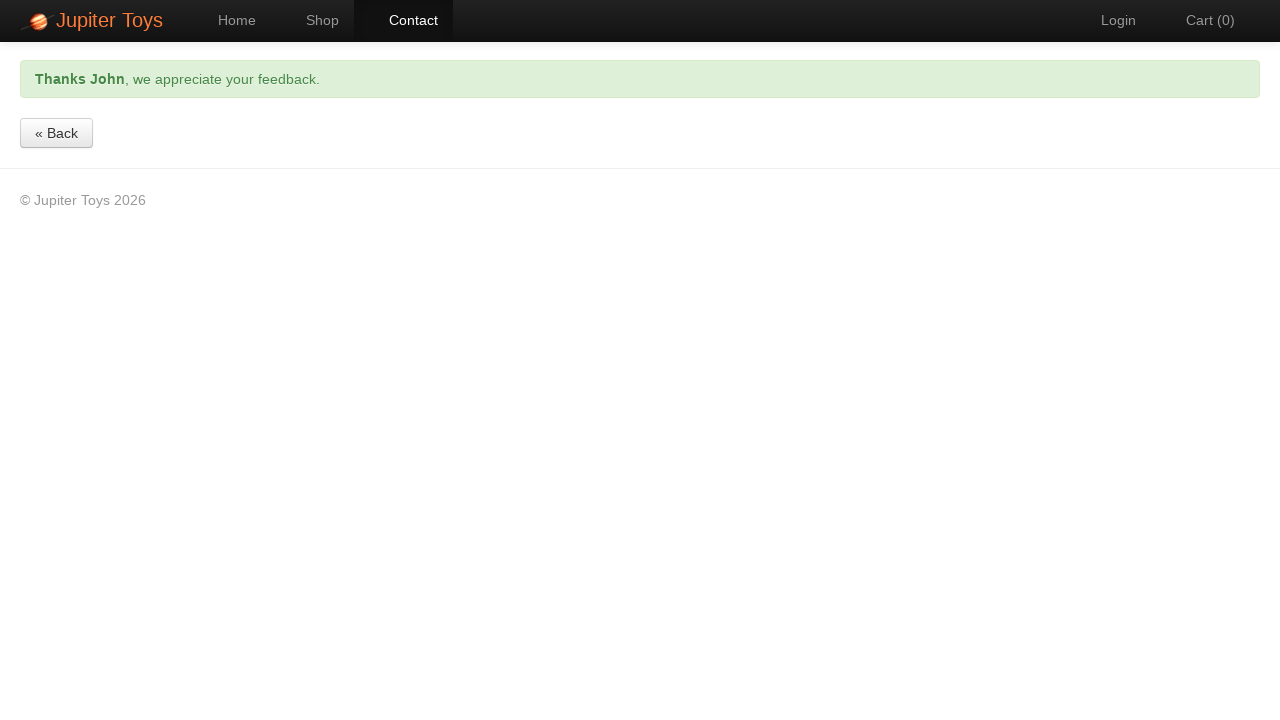

Verified success message is visible after form submission
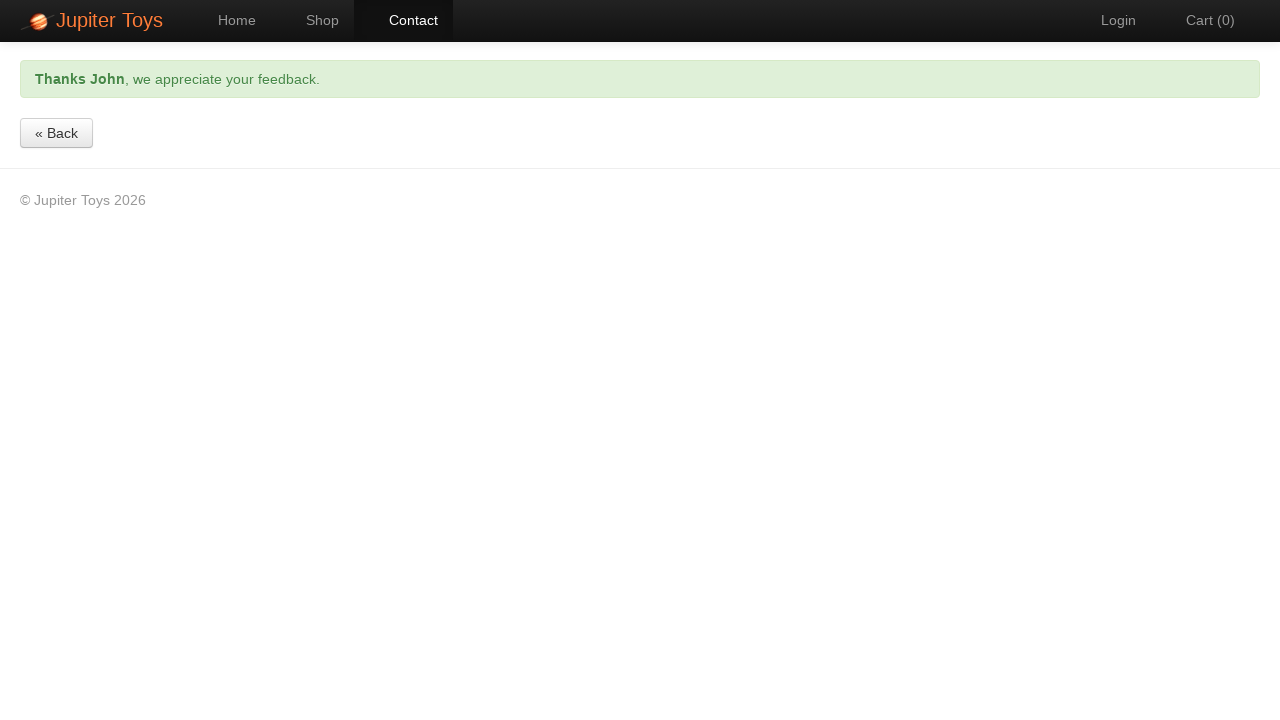

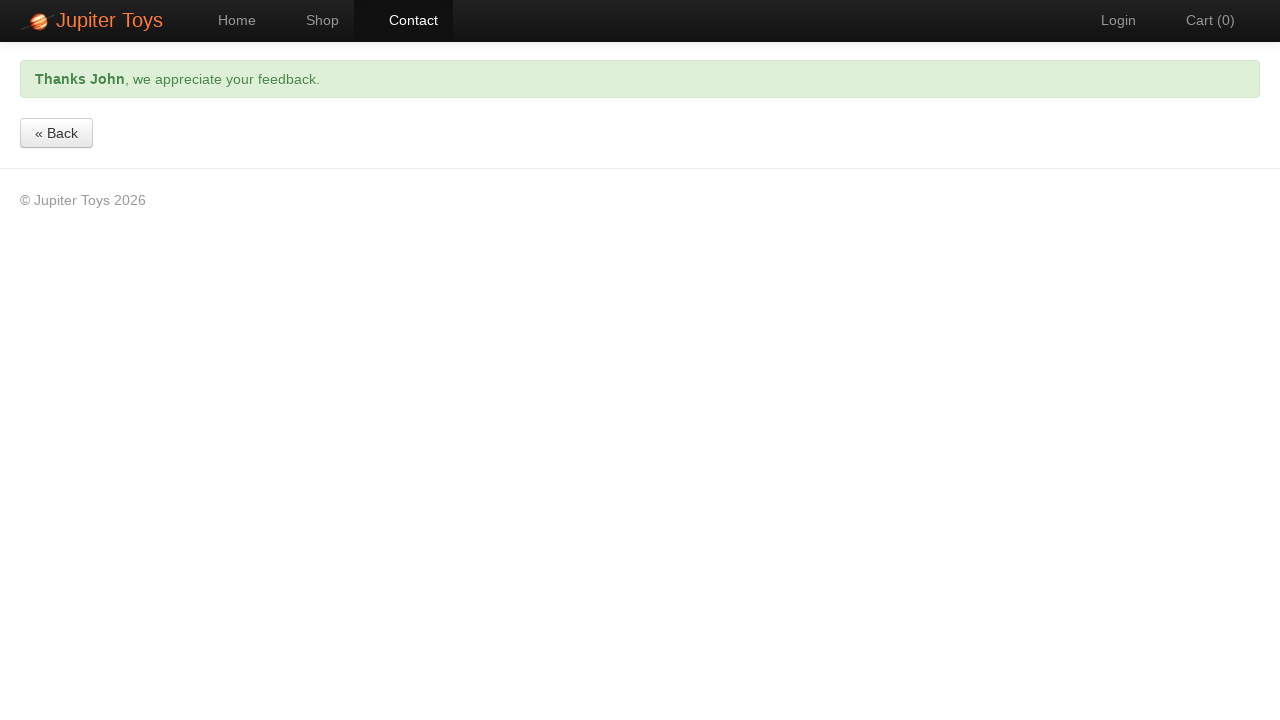